Tests keyboard key press functionality by sending SPACE key to an element and TAB key using action chains, then verifying the displayed result text shows the correct key was pressed.

Starting URL: http://the-internet.herokuapp.com/key_presses

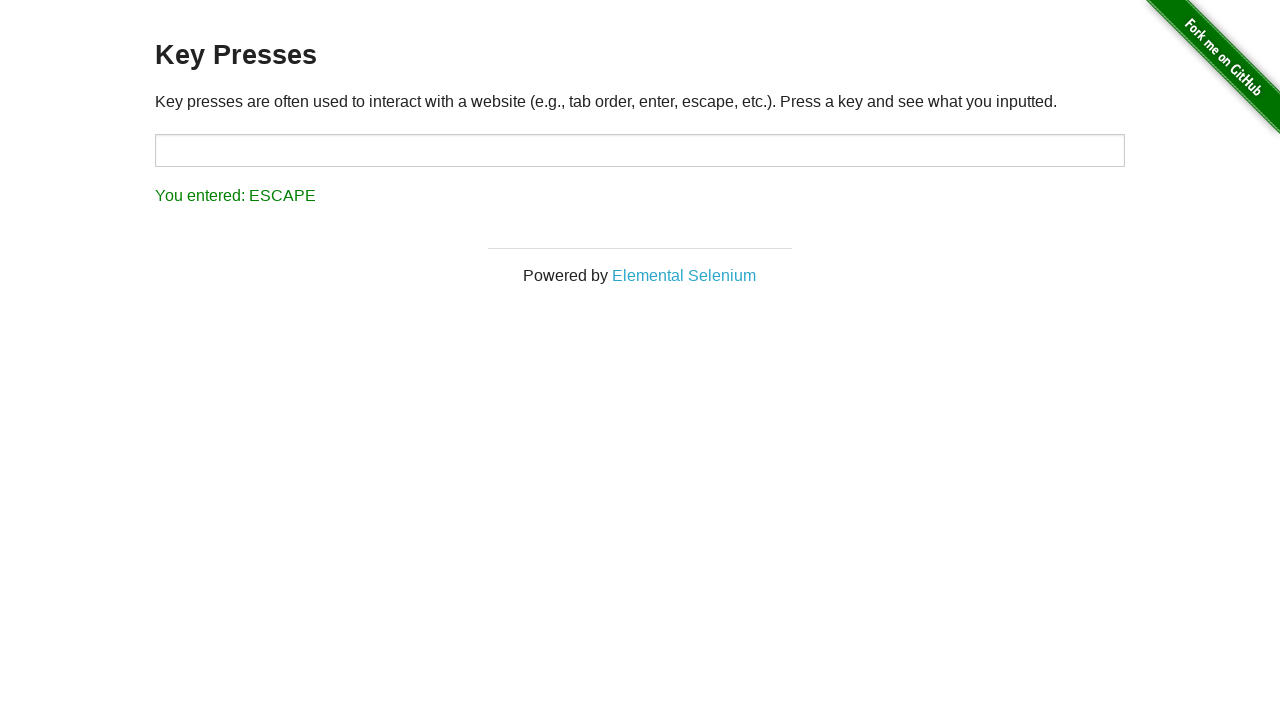

Pressed SPACE key on example element on .example
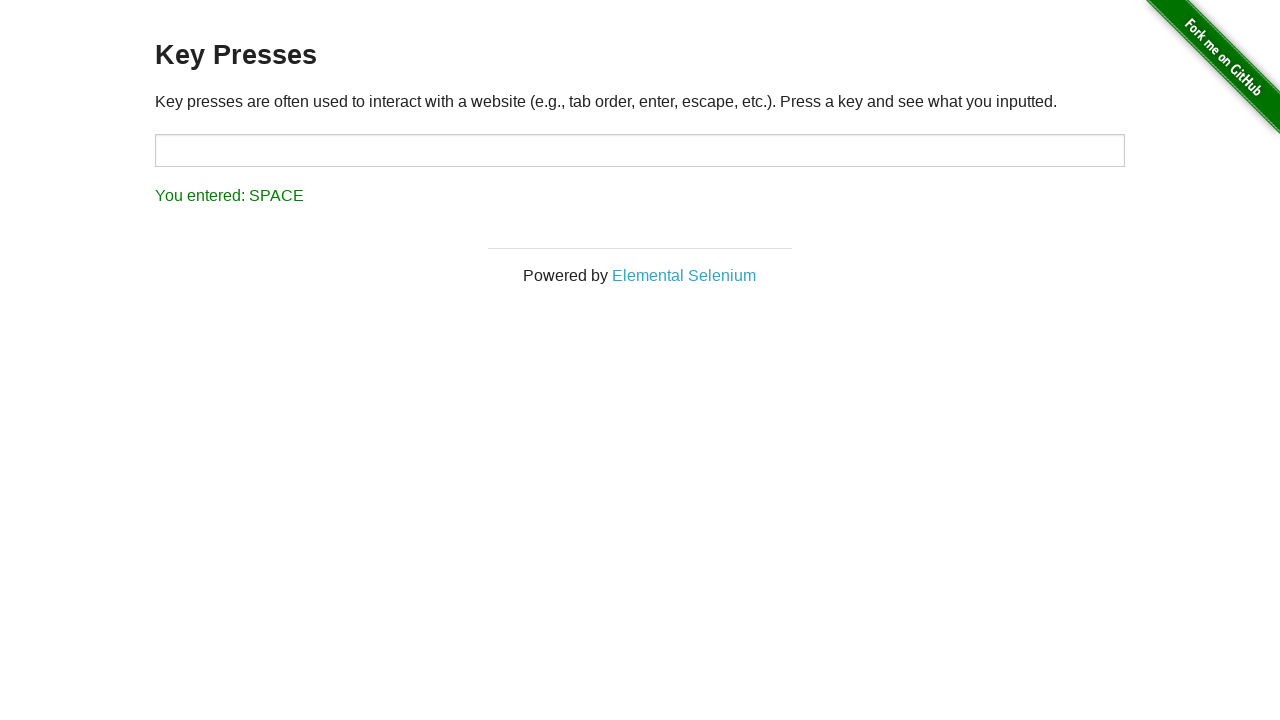

Retrieved result text after SPACE key press
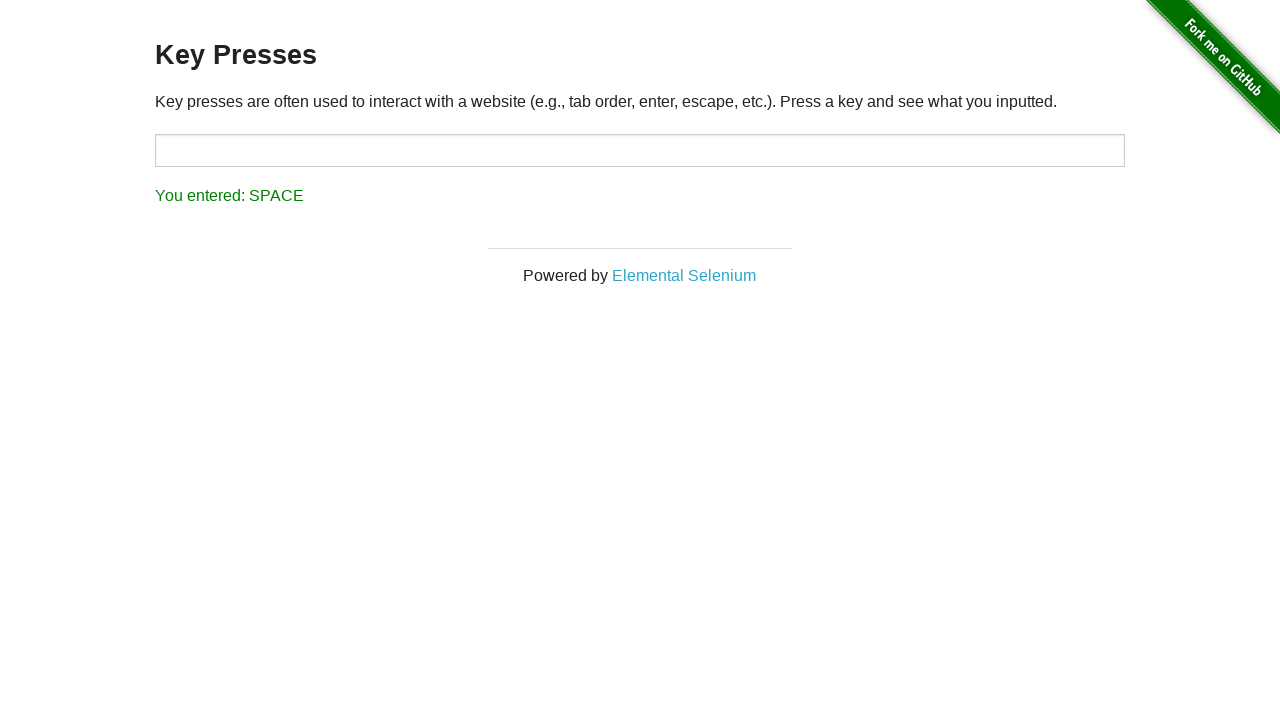

Verified result text shows SPACE was pressed
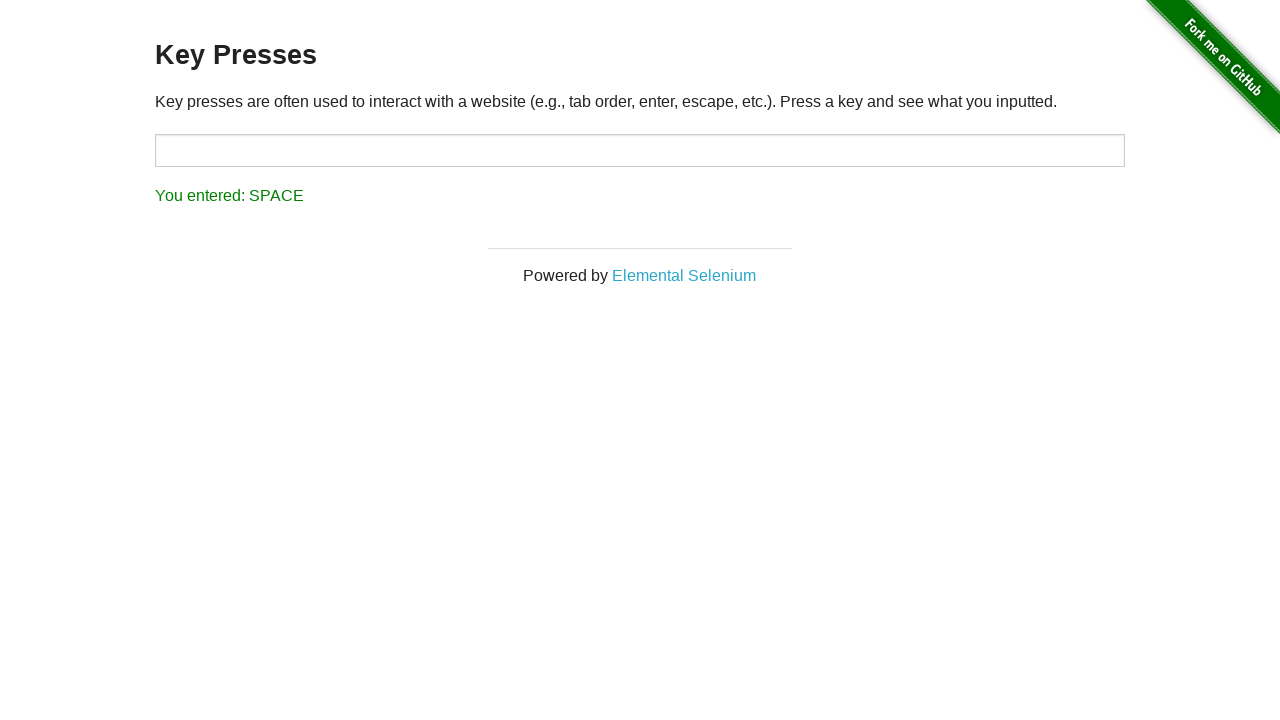

Pressed TAB key using keyboard
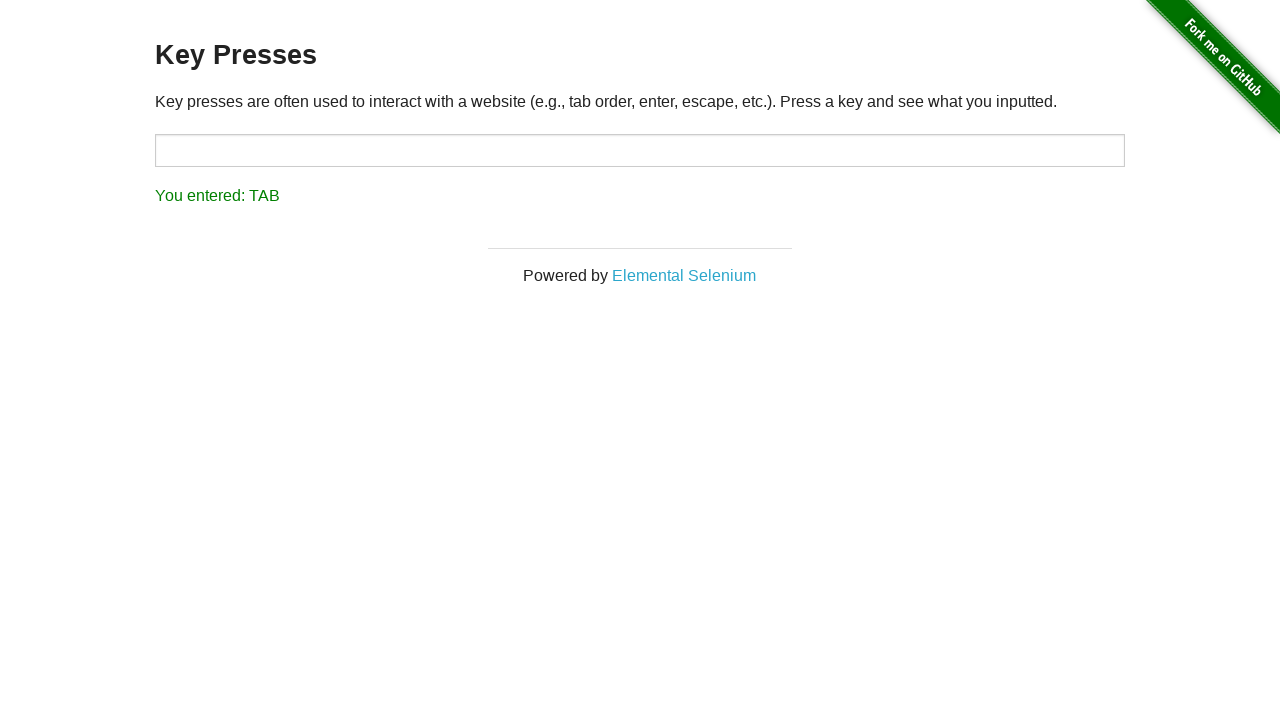

Retrieved result text after TAB key press
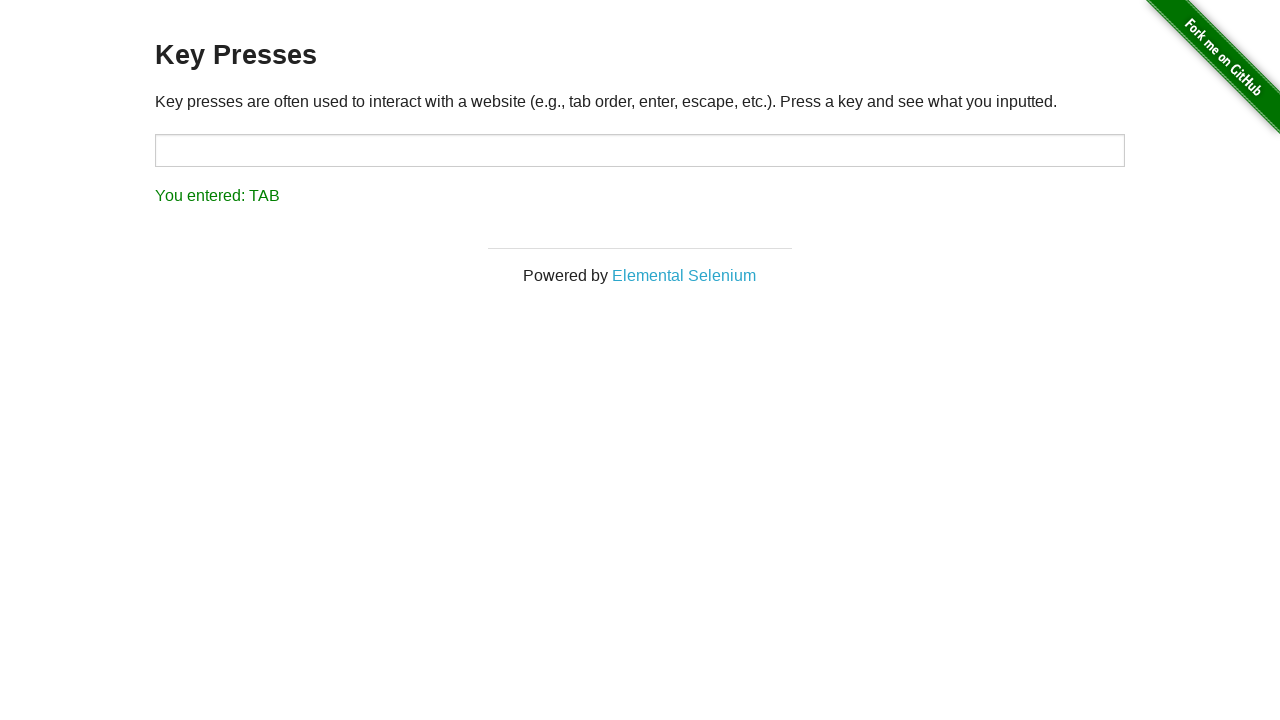

Verified result text shows TAB was pressed
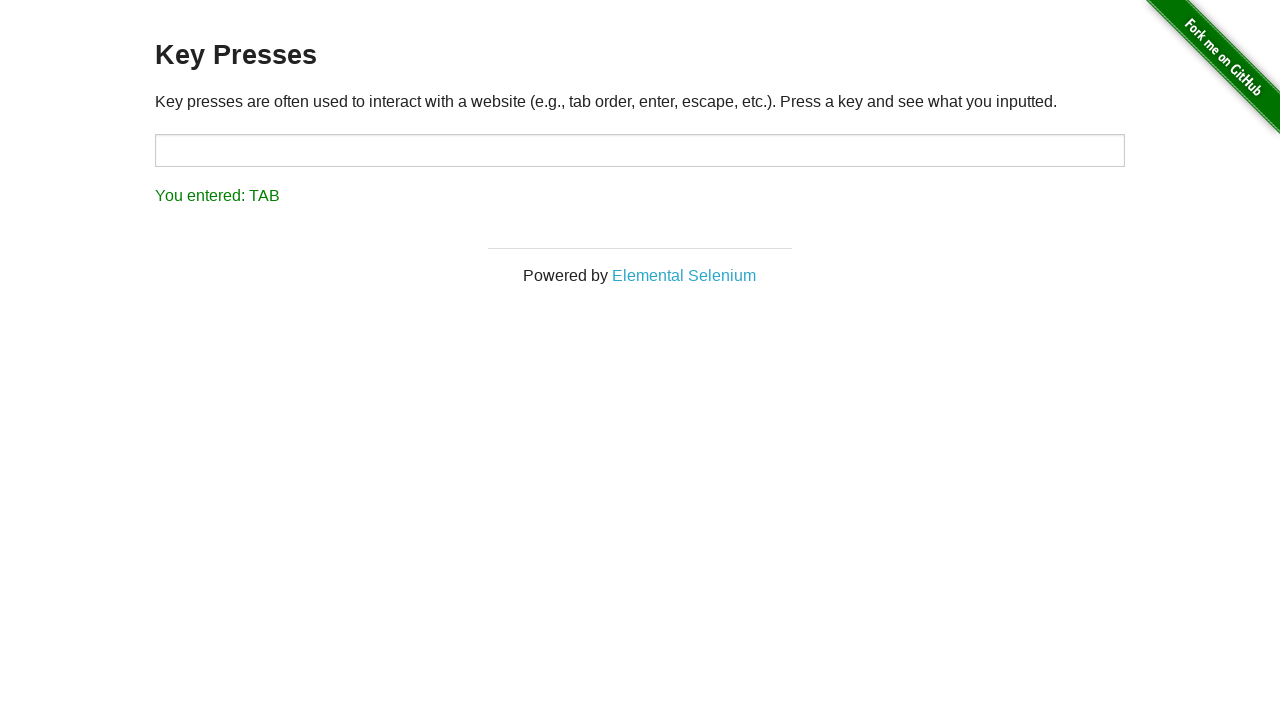

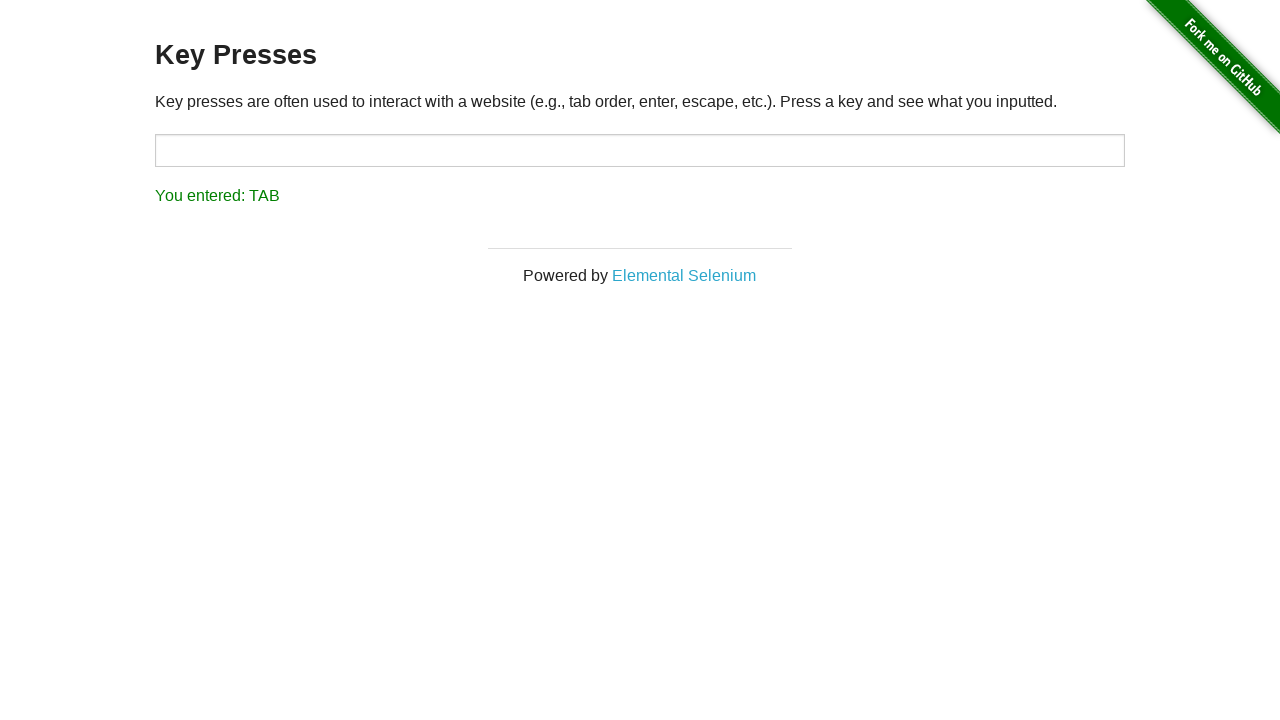